Tests date picker functionality by selecting a specific date (15th) from a calendar widget

Starting URL: https://www.hyrtutorials.com/p/calendar-practice.html

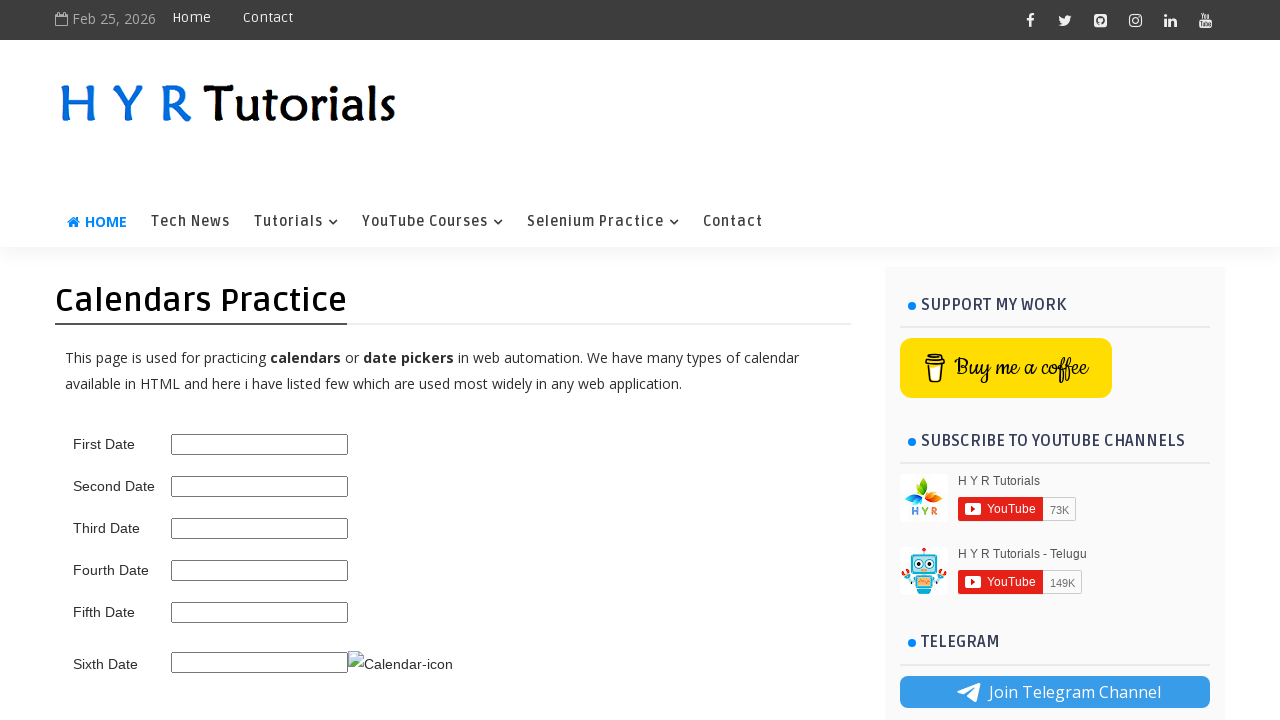

Navigated to calendar practice page
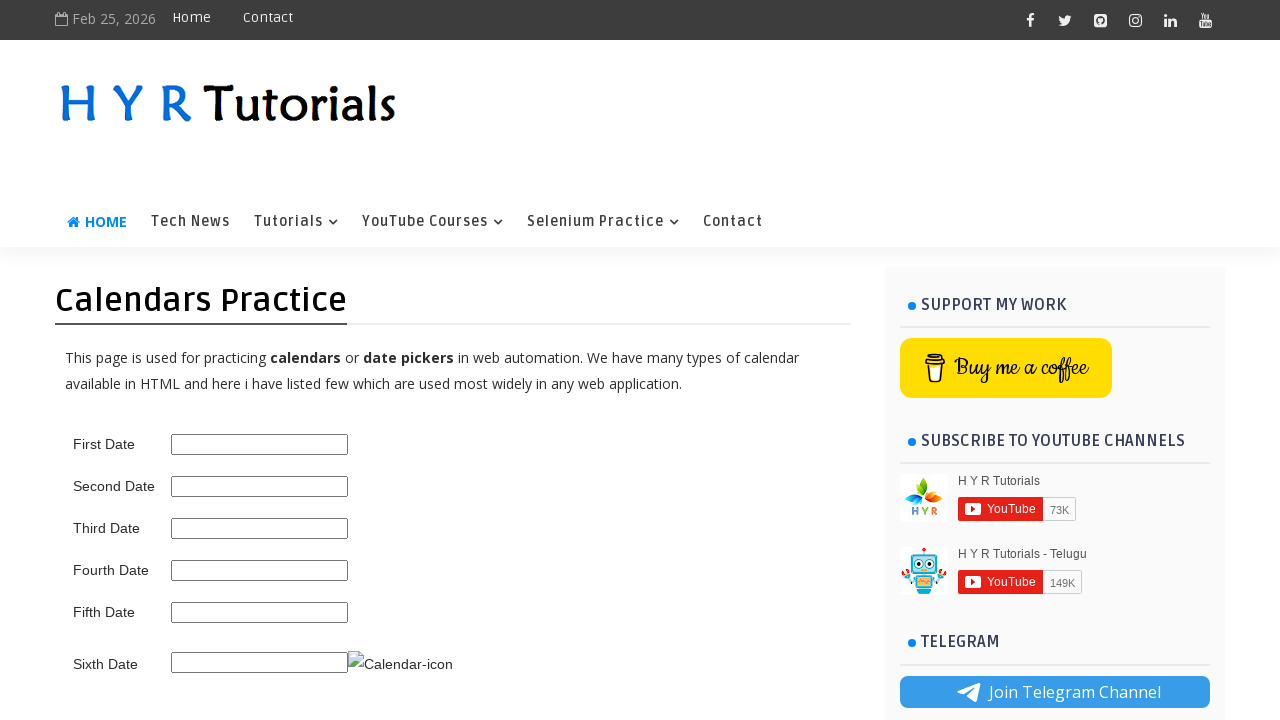

Clicked on date picker input to open calendar widget at (260, 444) on #first_date_picker
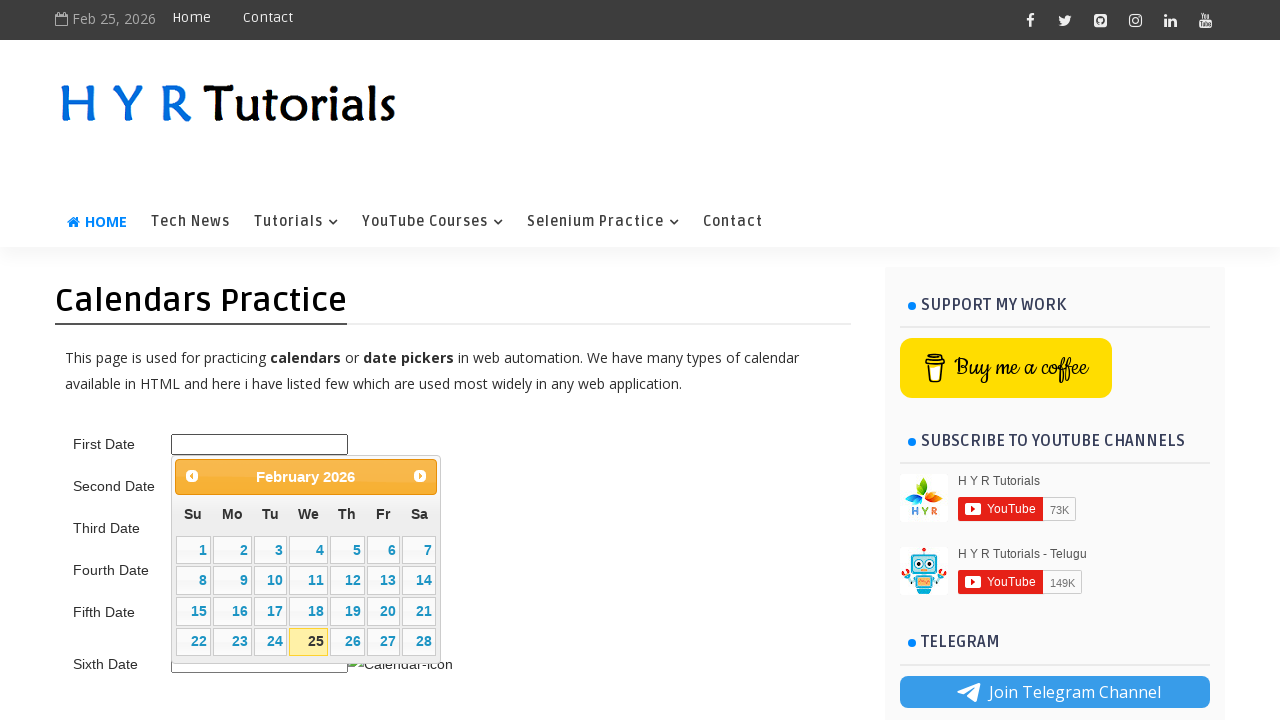

Selected the 15th day from the calendar widget at (193, 611) on //table[@class='ui-datepicker-calendar']//tr//td/a[contains(text(),'15')]
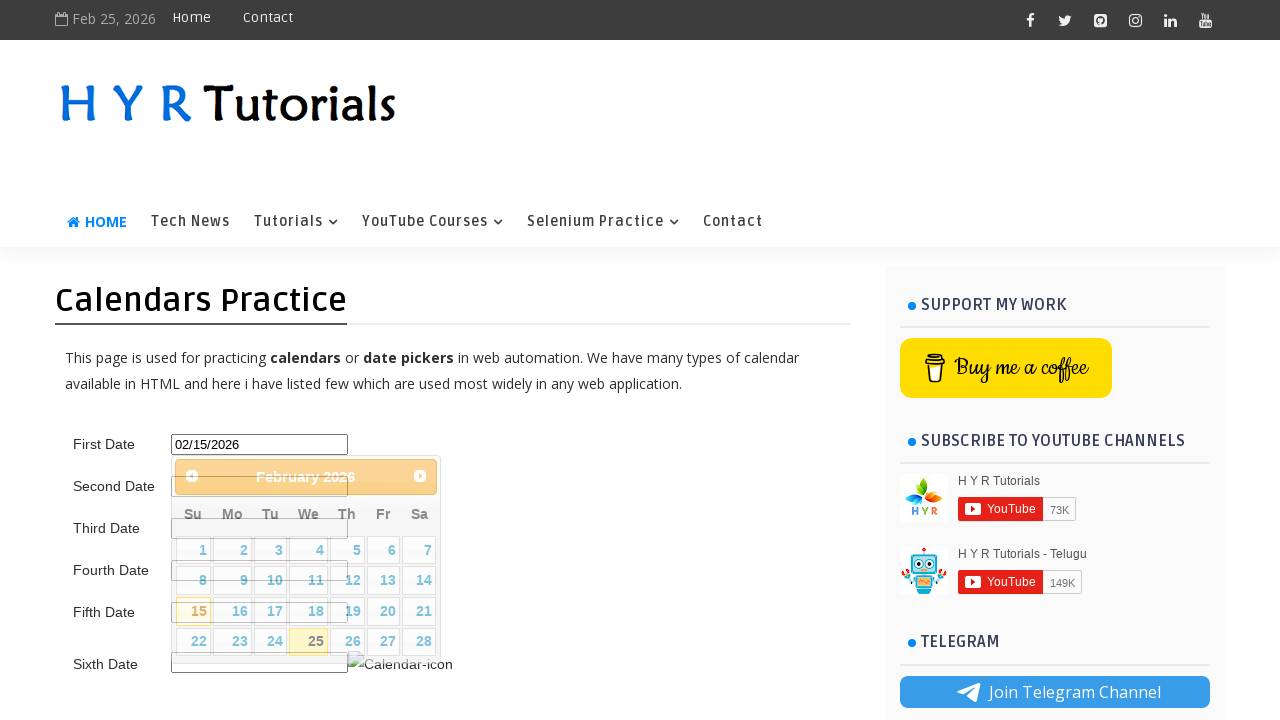

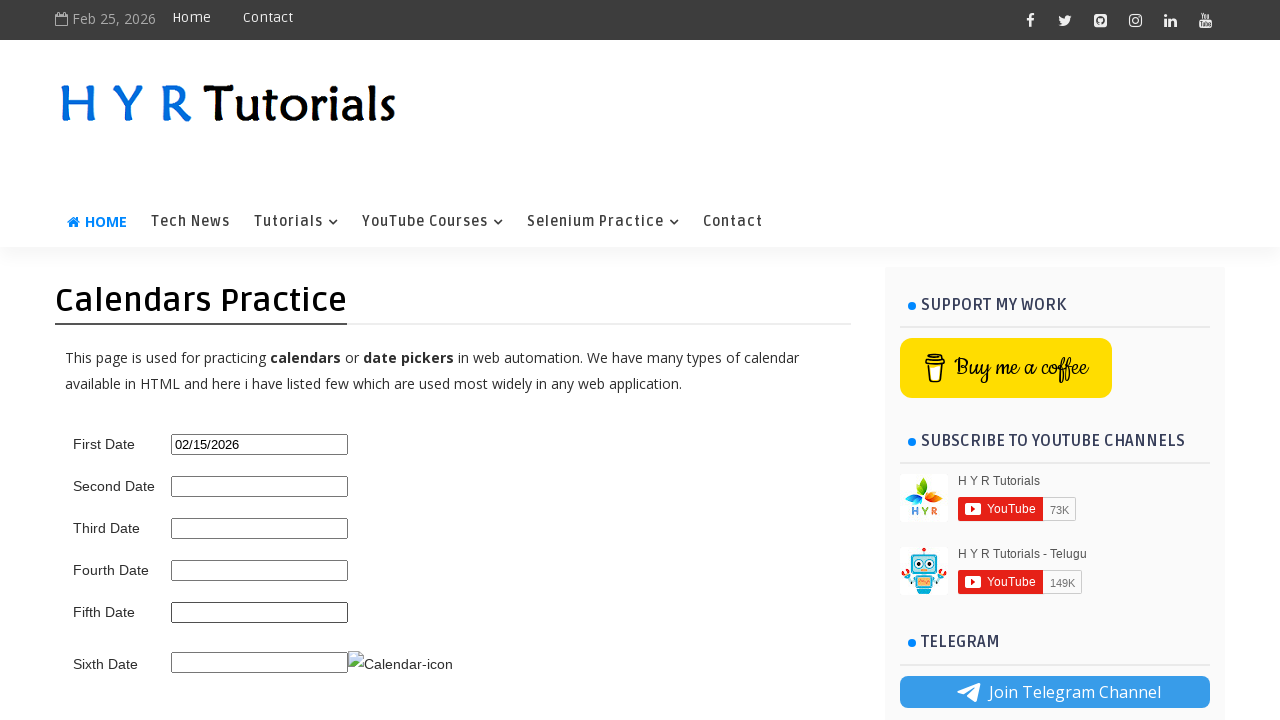